Tests clearing the completed state of all items by checking and then unchecking the 'Mark all as complete' checkbox.

Starting URL: https://demo.playwright.dev/todomvc

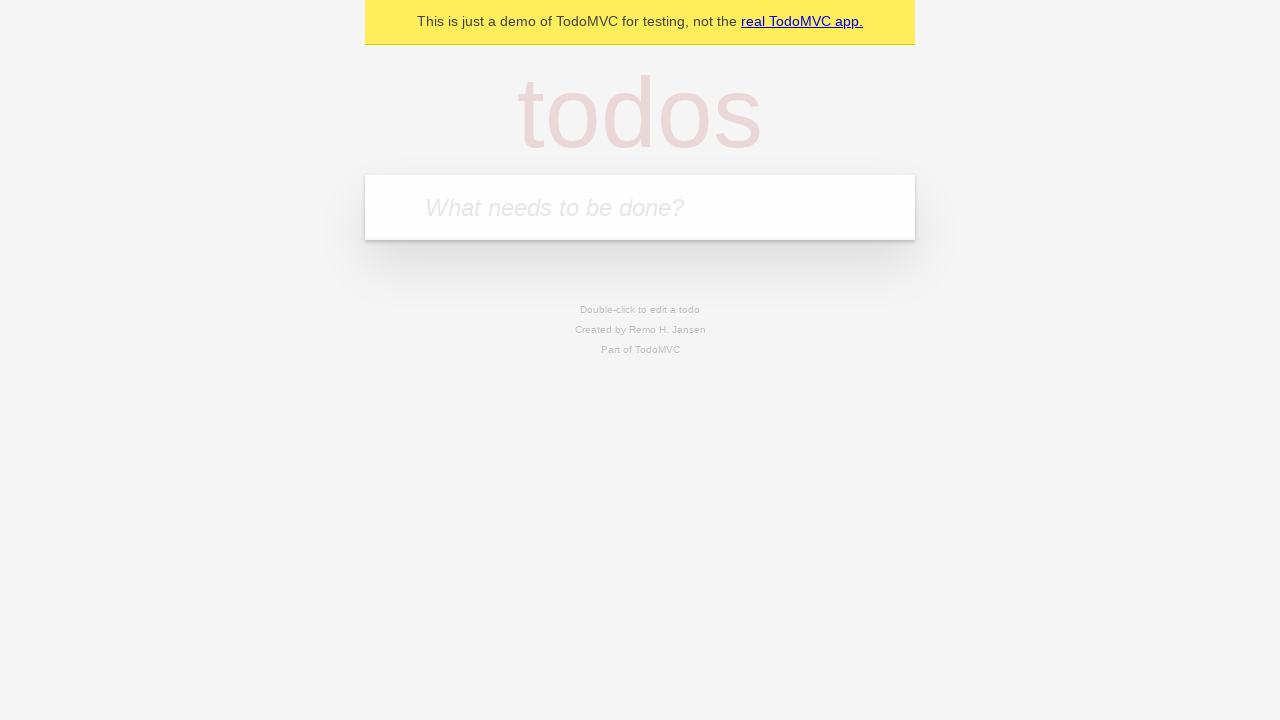

Filled new todo field with 'buy some cheese' on internal:attr=[placeholder="What needs to be done?"i]
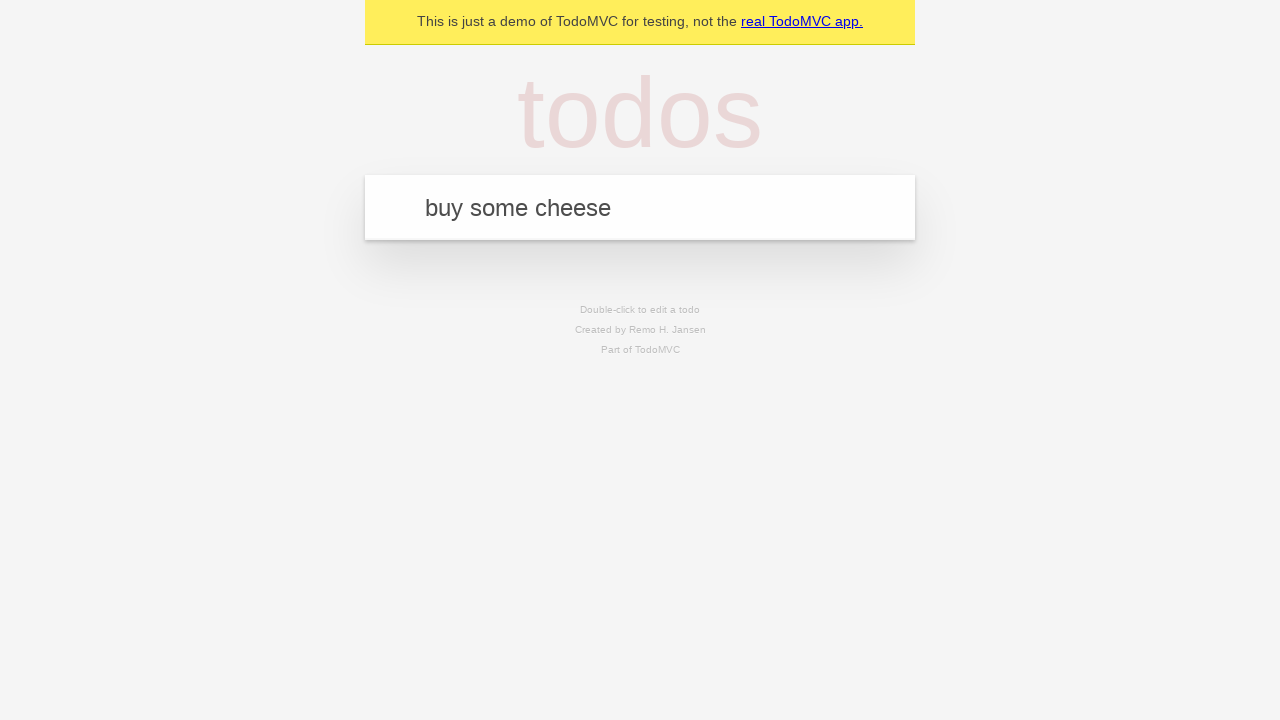

Pressed Enter to add todo 'buy some cheese' on internal:attr=[placeholder="What needs to be done?"i]
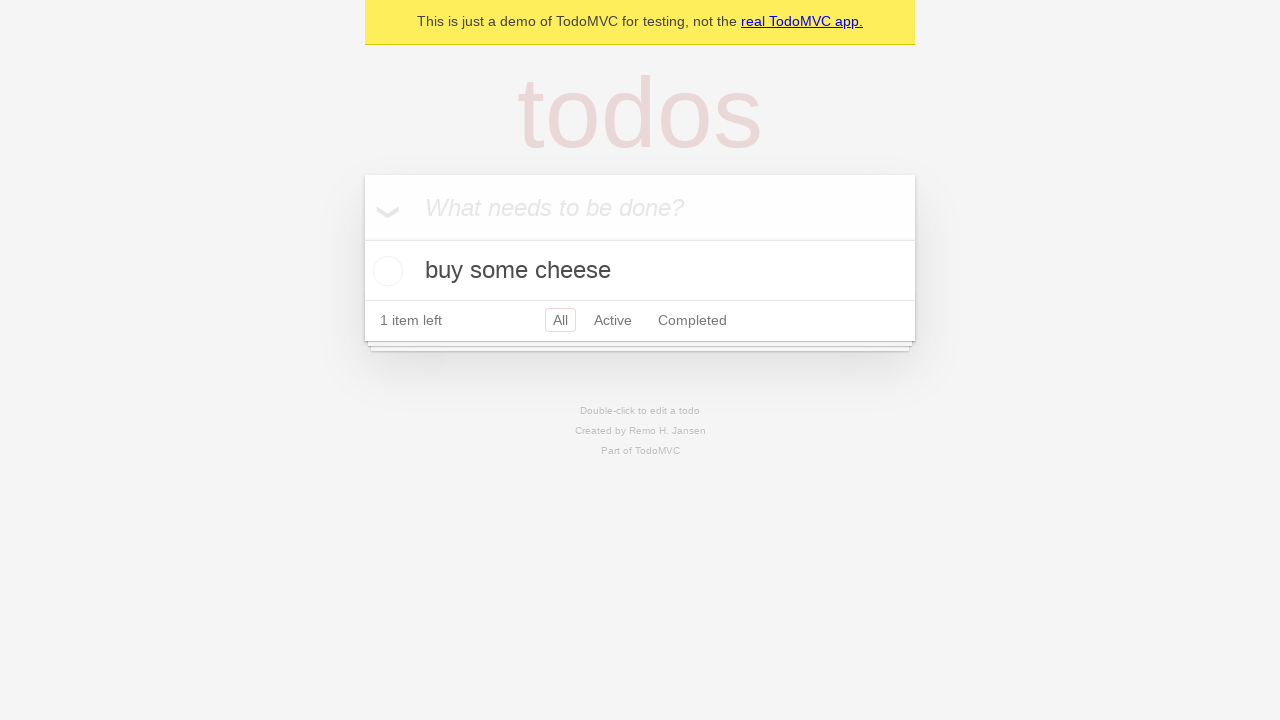

Filled new todo field with 'feed the cat' on internal:attr=[placeholder="What needs to be done?"i]
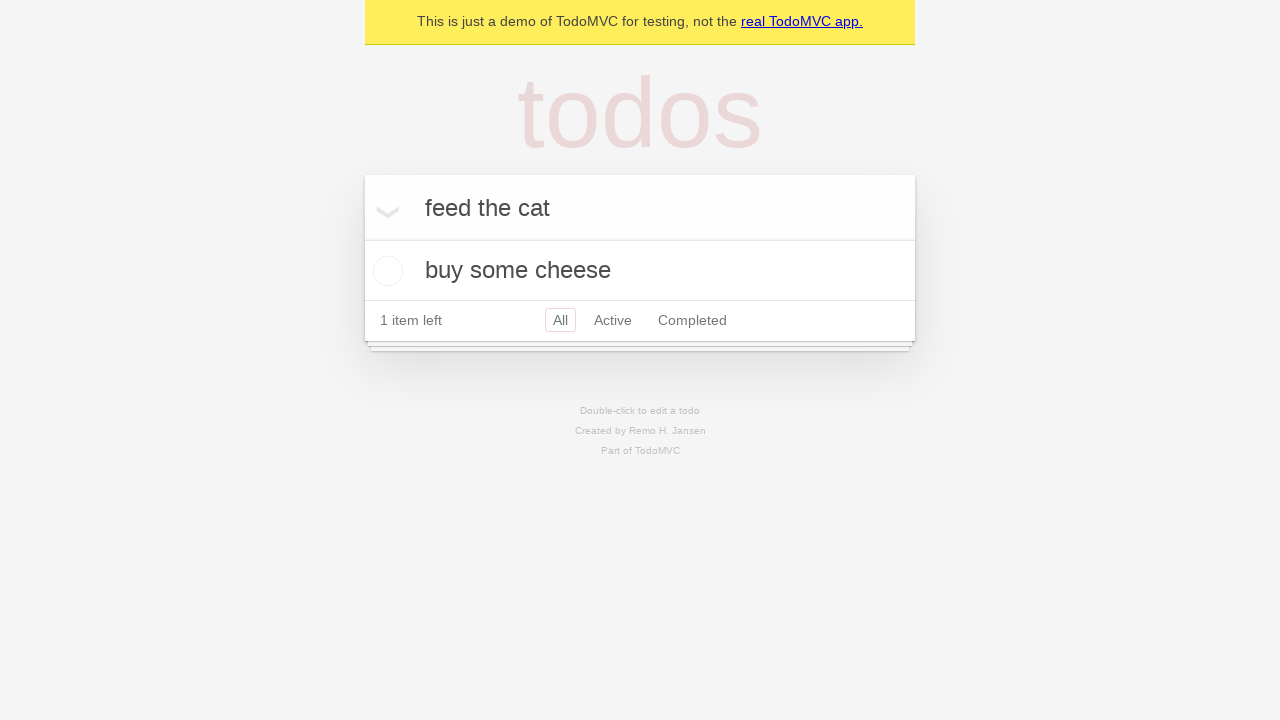

Pressed Enter to add todo 'feed the cat' on internal:attr=[placeholder="What needs to be done?"i]
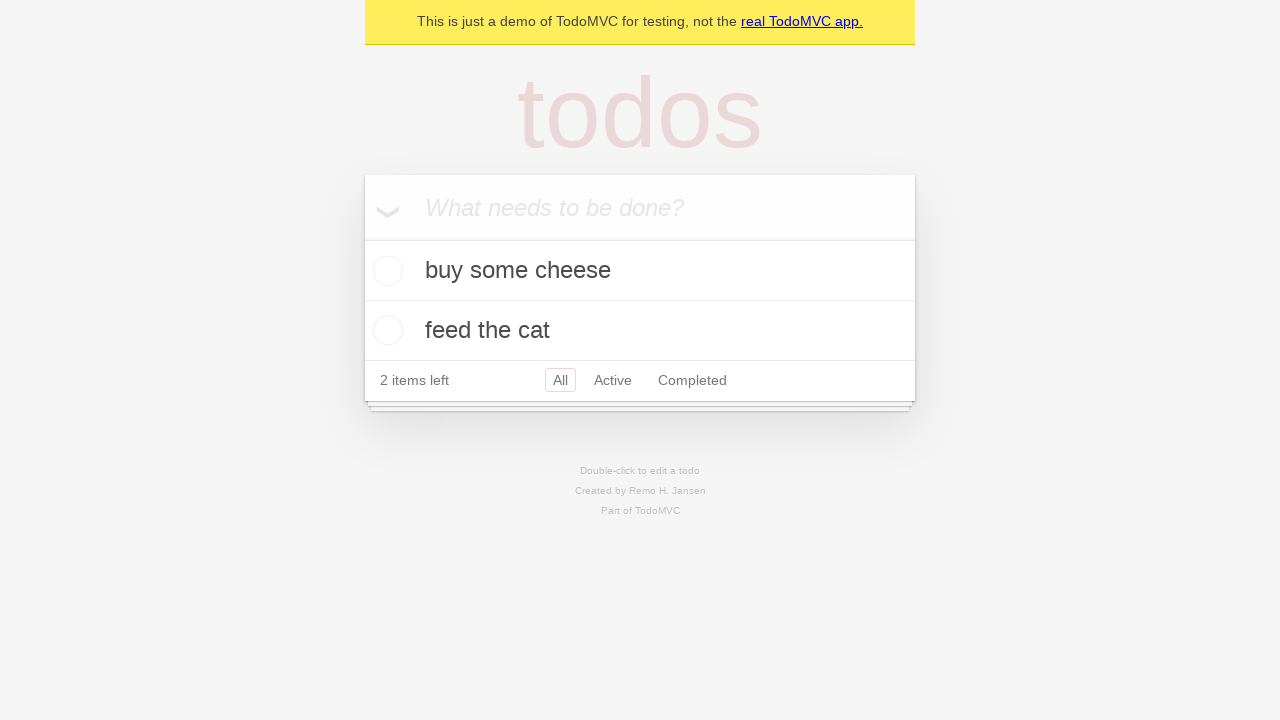

Filled new todo field with 'book a doctors appointment' on internal:attr=[placeholder="What needs to be done?"i]
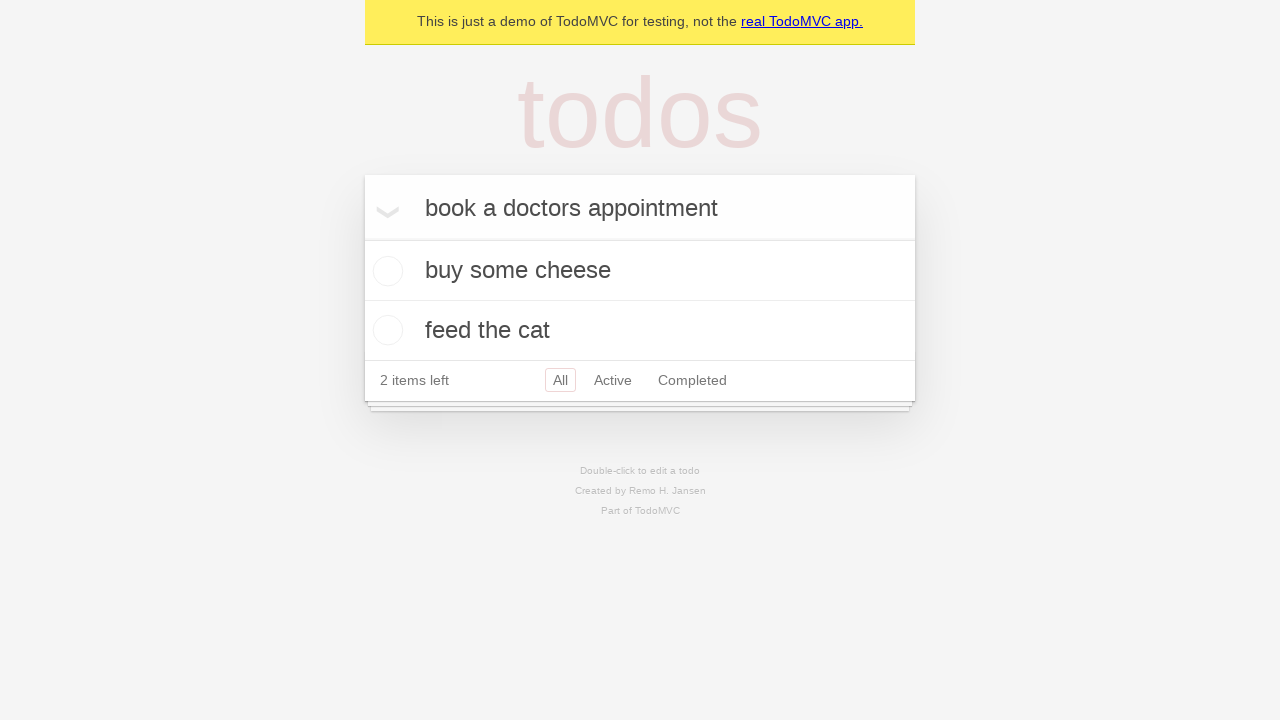

Pressed Enter to add todo 'book a doctors appointment' on internal:attr=[placeholder="What needs to be done?"i]
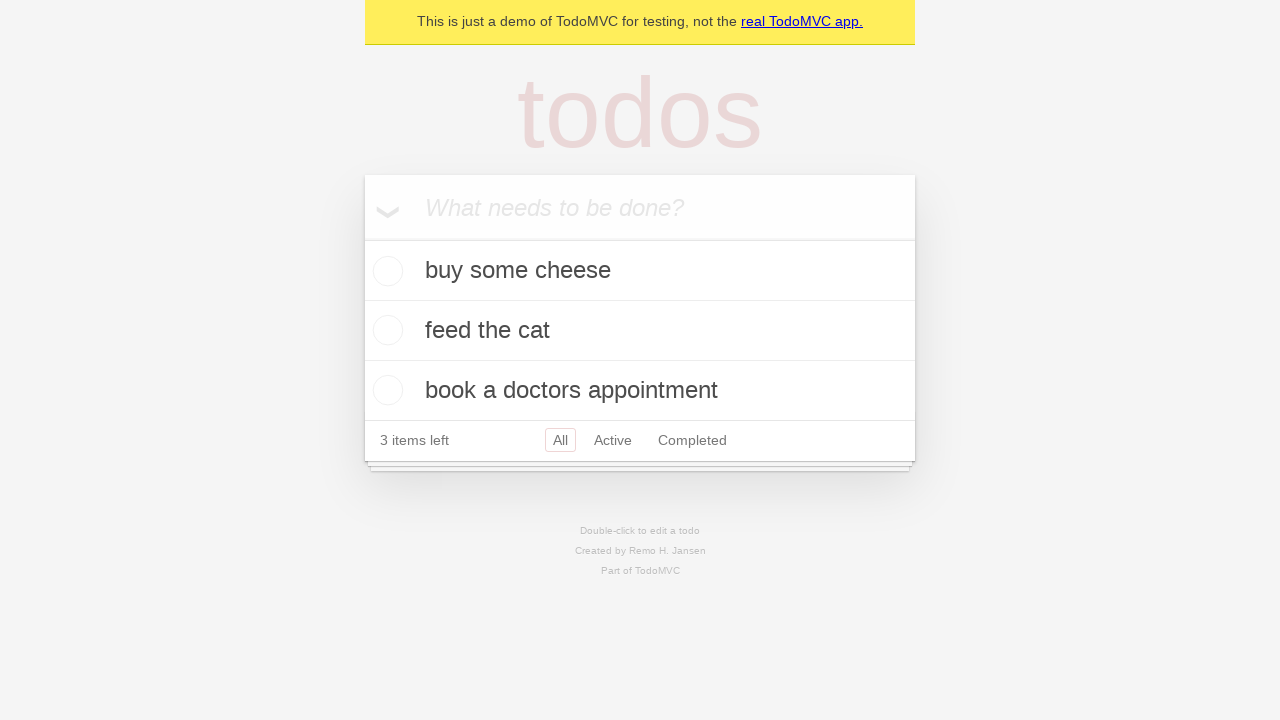

Waited for all 3 todo items to be visible
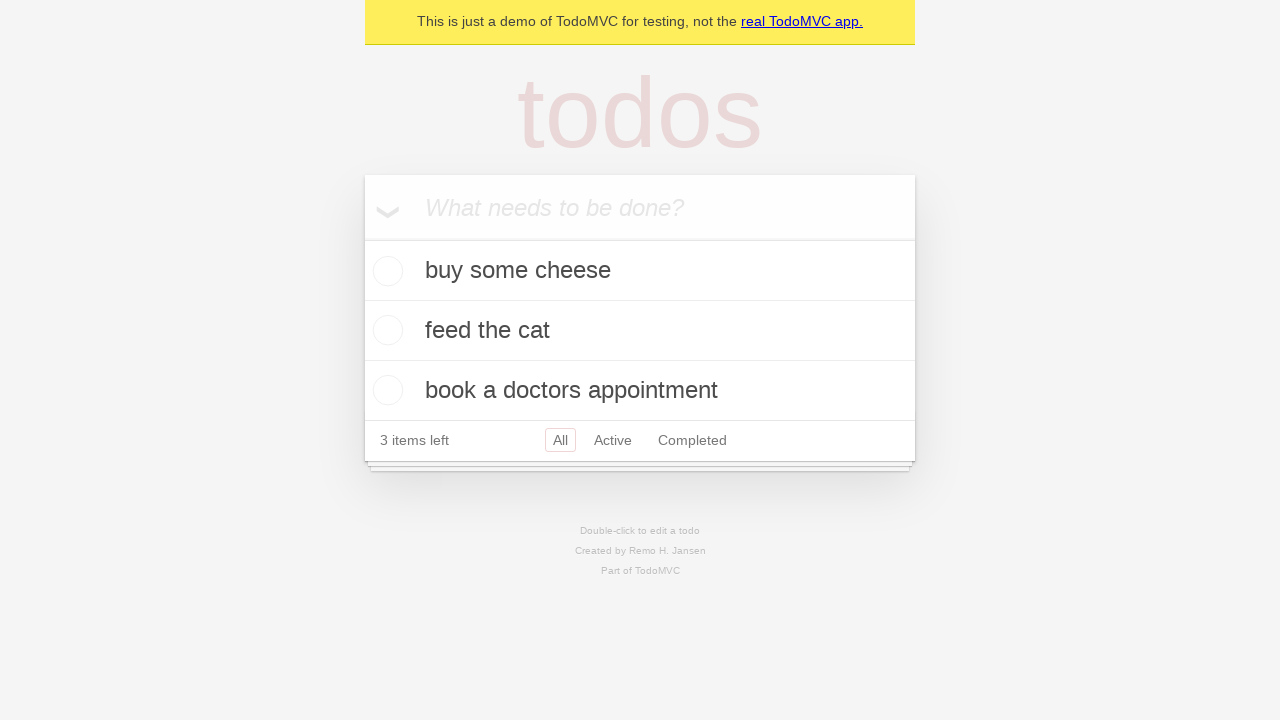

Clicked 'Mark all as complete' checkbox to mark all todos as complete at (362, 238) on internal:label="Mark all as complete"i
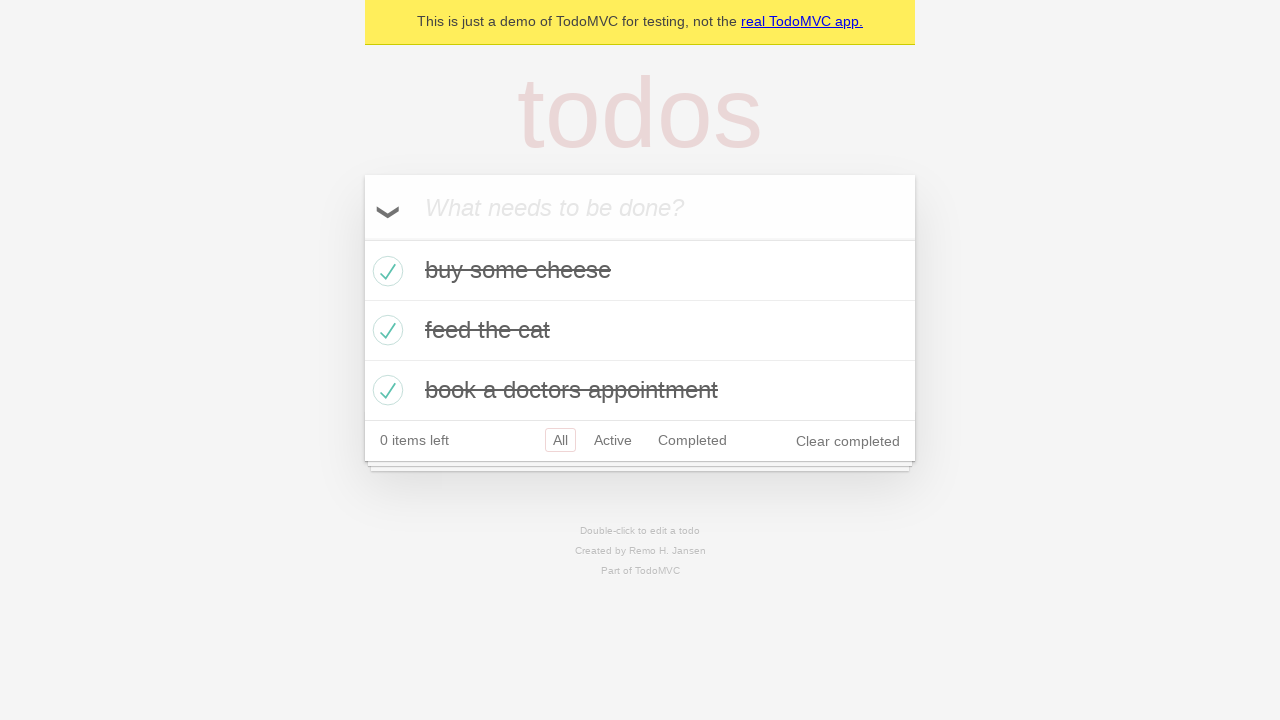

Unchecked 'Mark all as complete' checkbox to clear completed state of all items at (362, 238) on internal:label="Mark all as complete"i
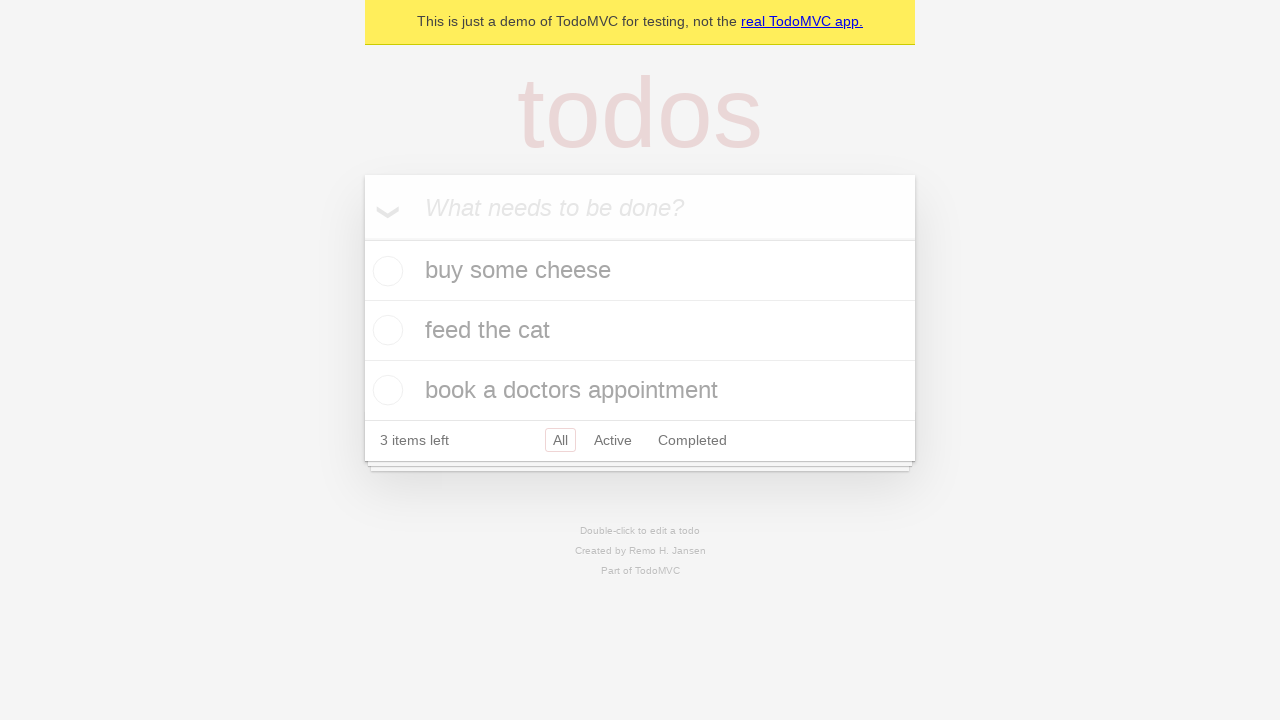

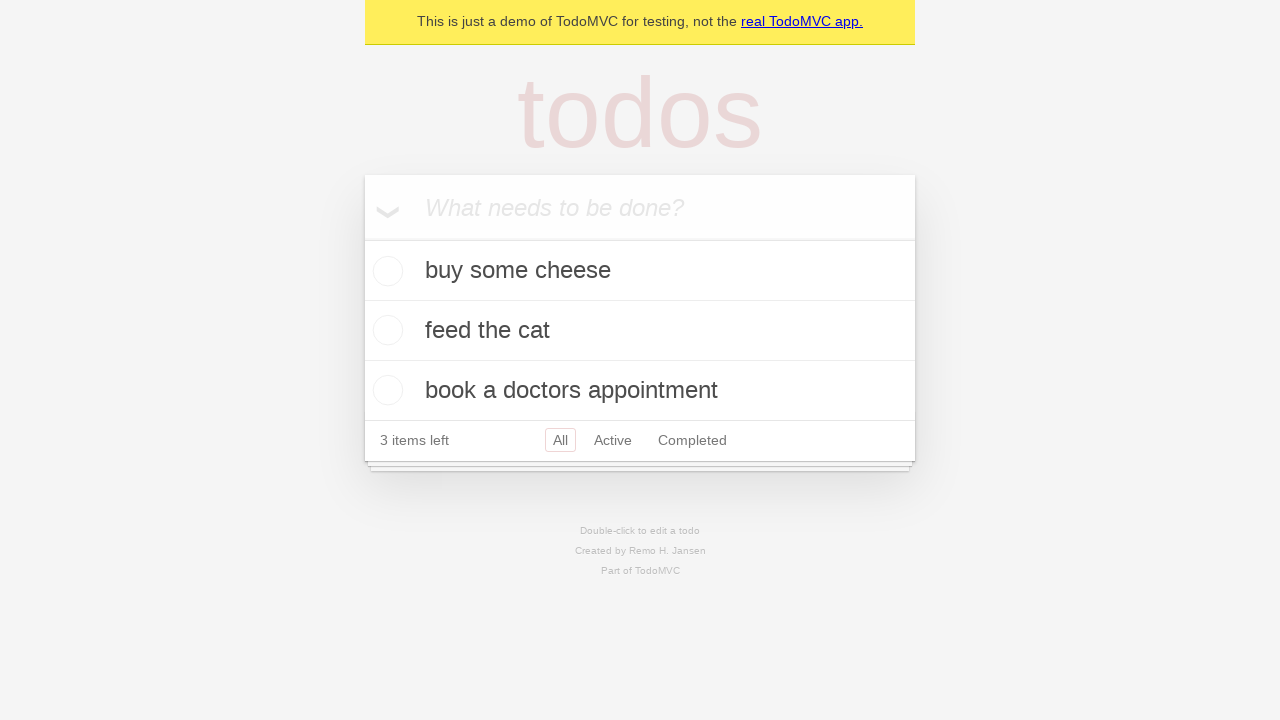